Tests file upload functionality by selecting a file and uploading it to the server, then verifying the success message

Starting URL: https://the-internet.herokuapp.com/upload

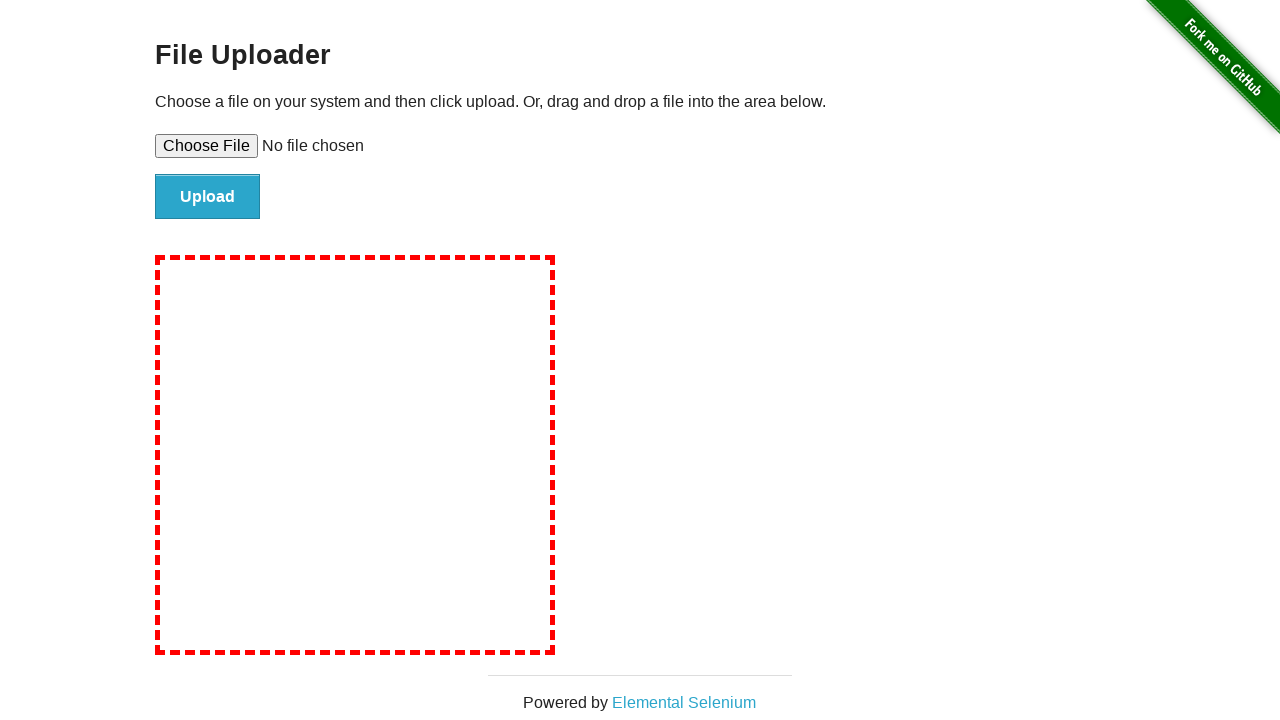

Set test.txt file to upload input field
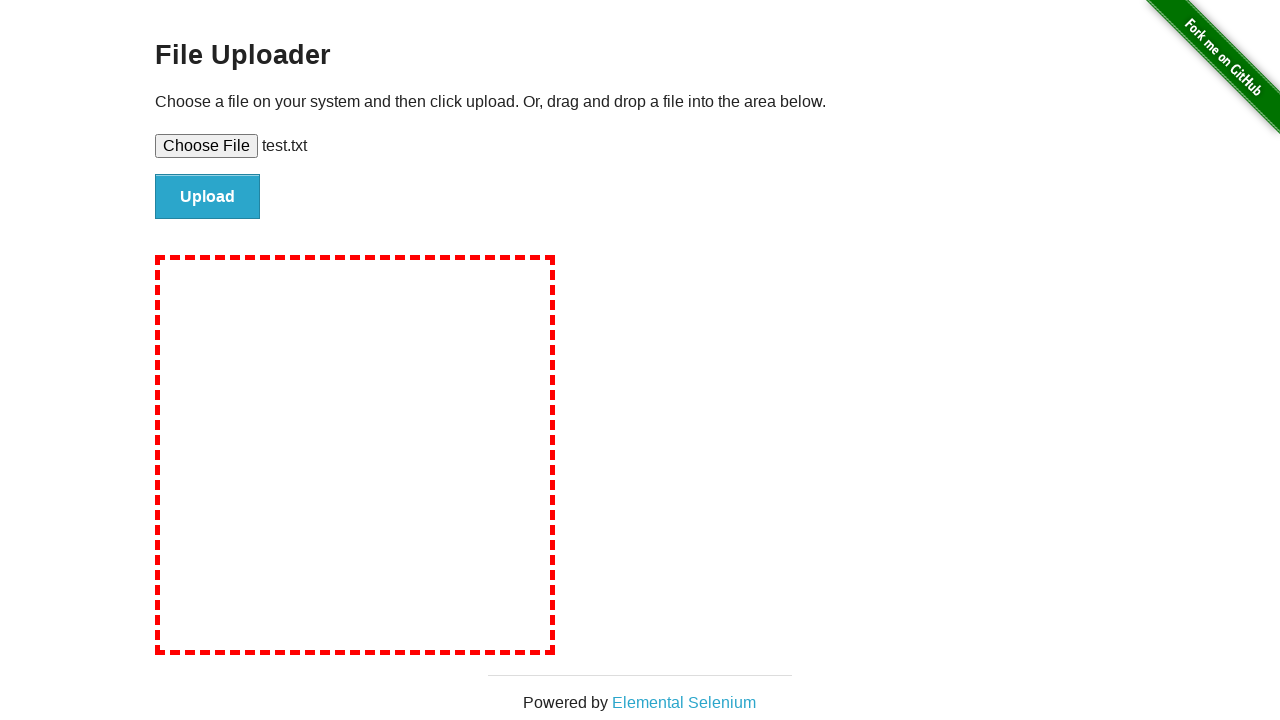

Clicked upload button to submit file at (208, 197) on #file-submit
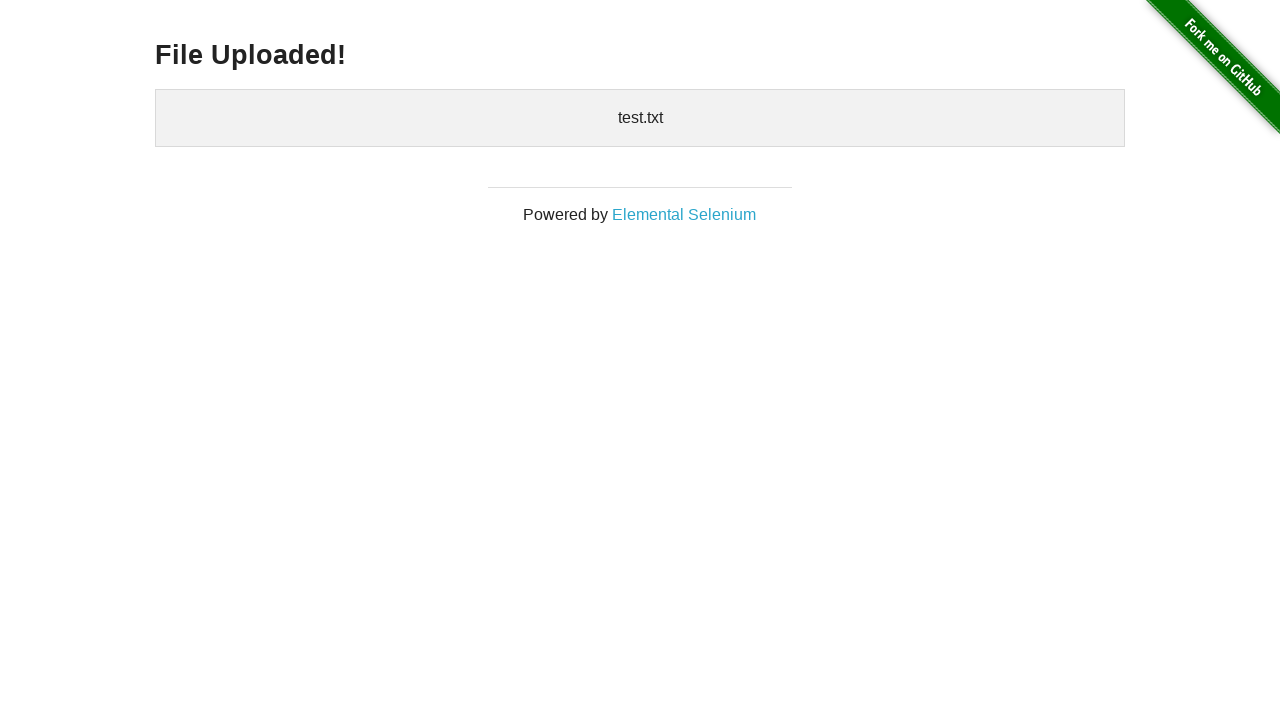

Success message 'File Uploaded!' appeared, confirming file upload
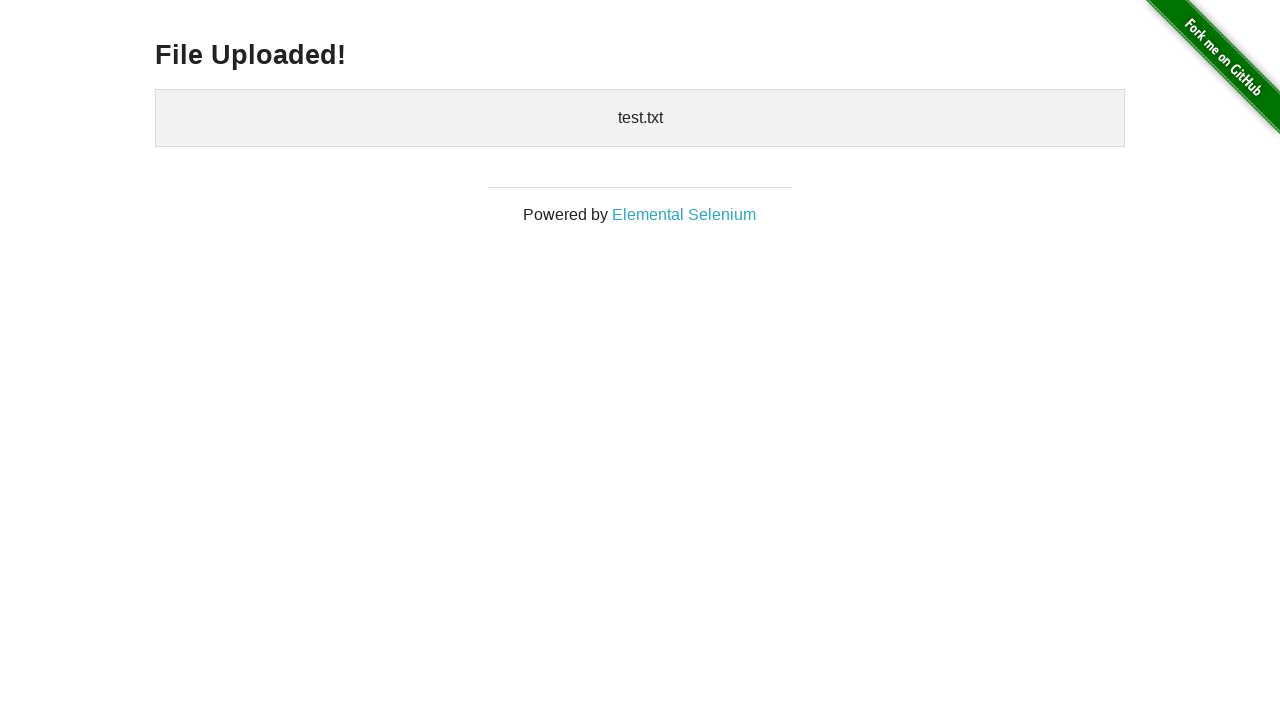

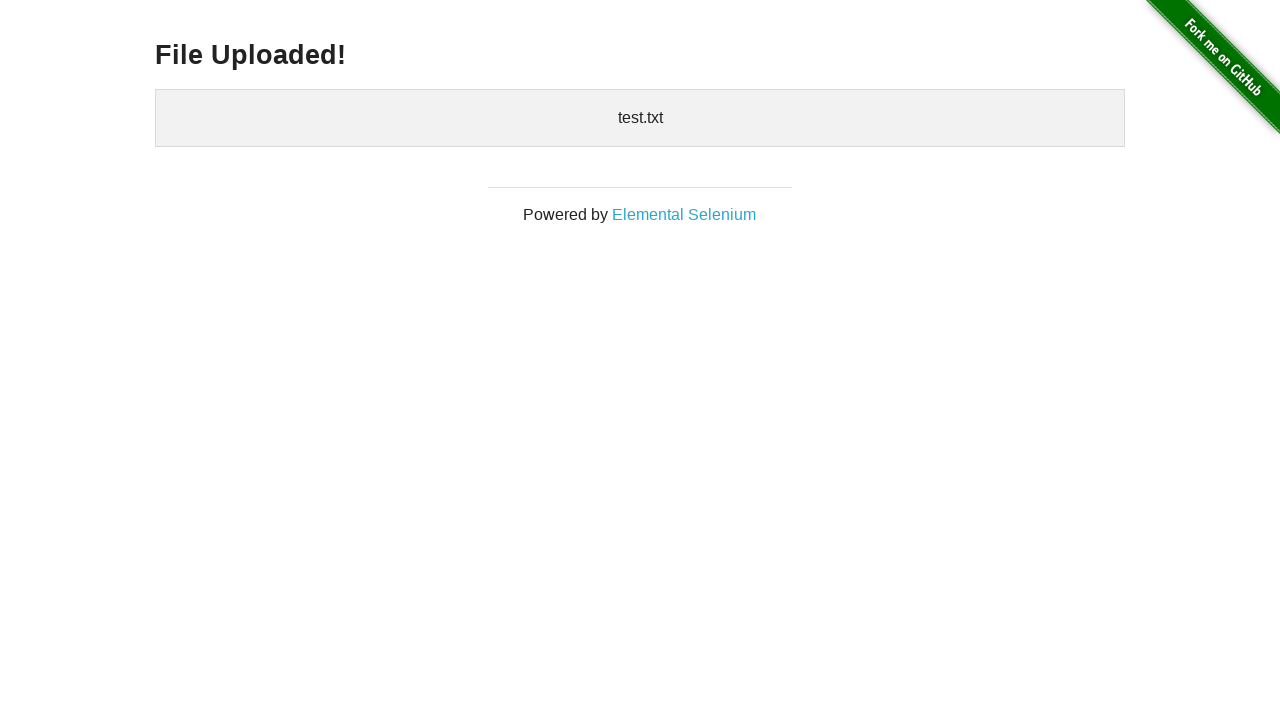